Tests dynamic element properties by waiting for a button to become clickable and then clicking it

Starting URL: https://demoqa.com/dynamic-properties

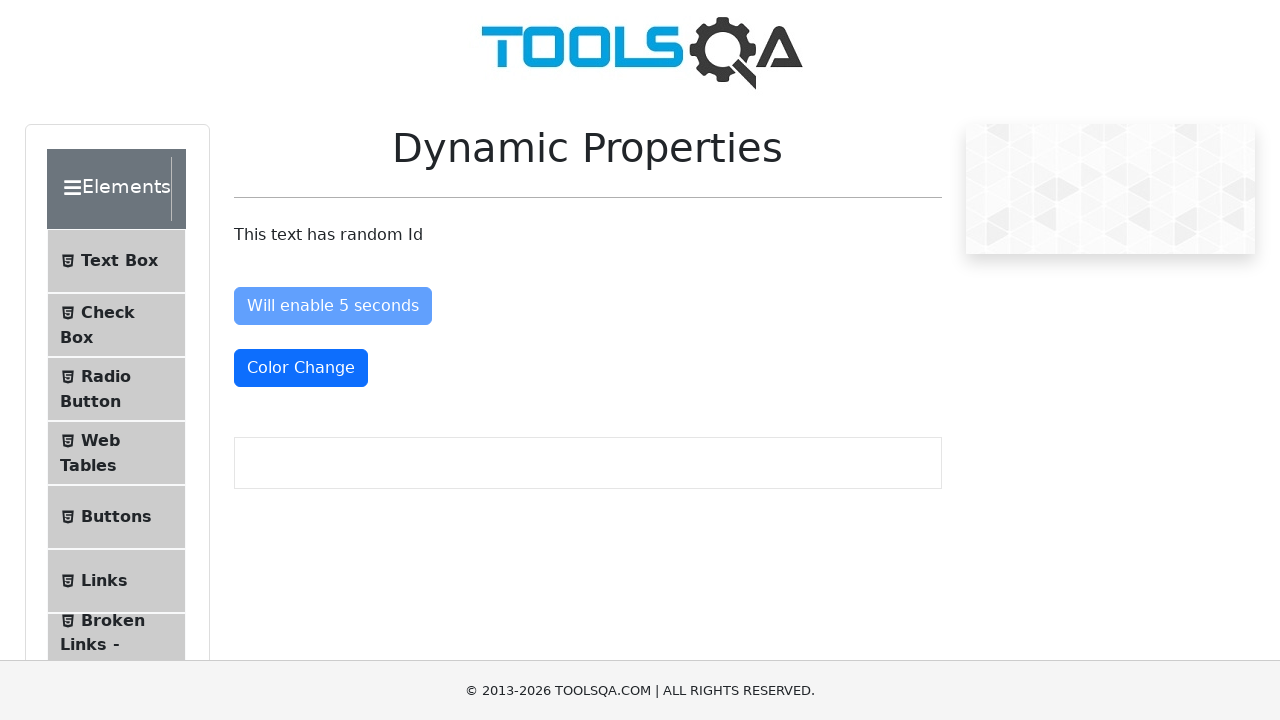

Waited for button with id 'visibleAfter' to become visible (appears after 5 seconds)
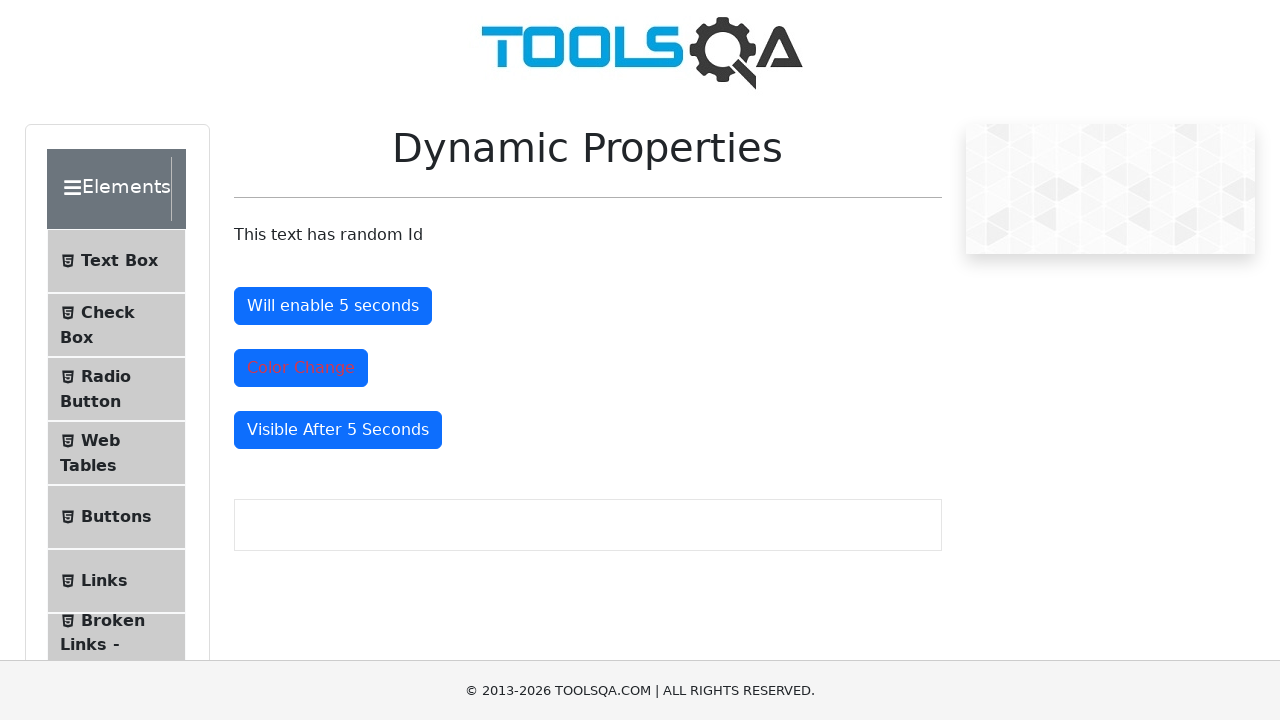

Clicked the dynamically visible button at (338, 430) on #visibleAfter
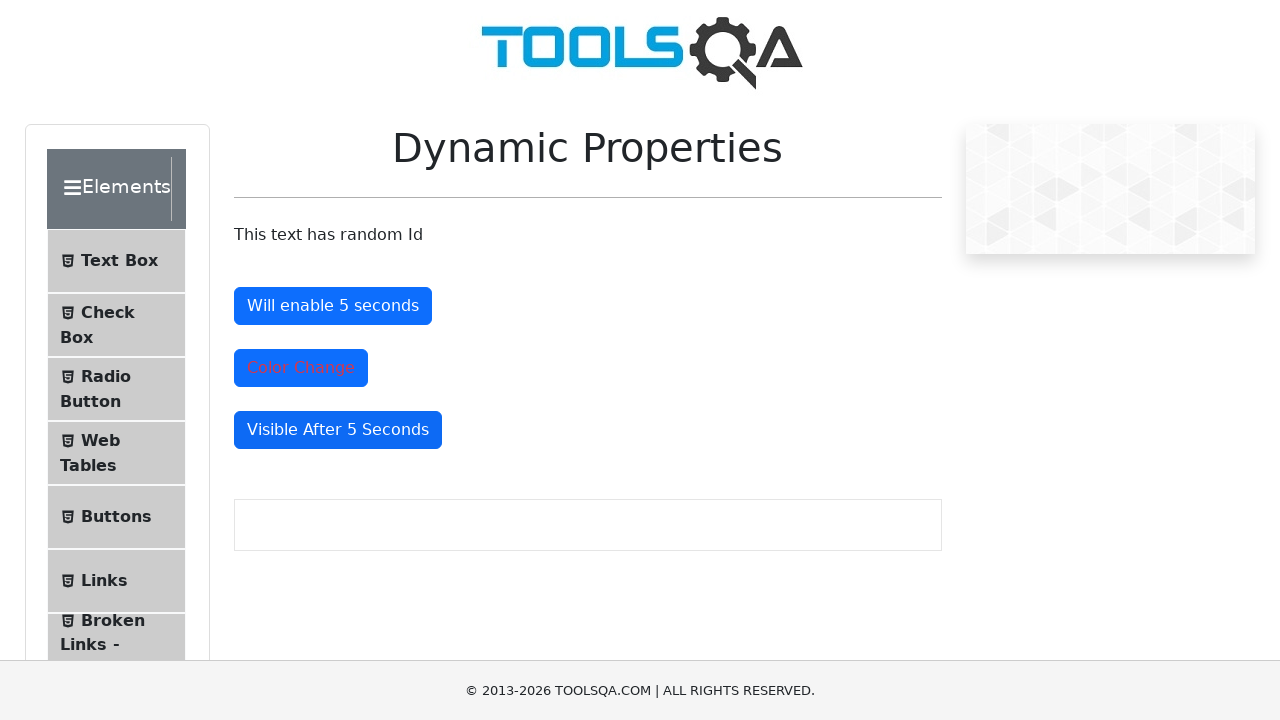

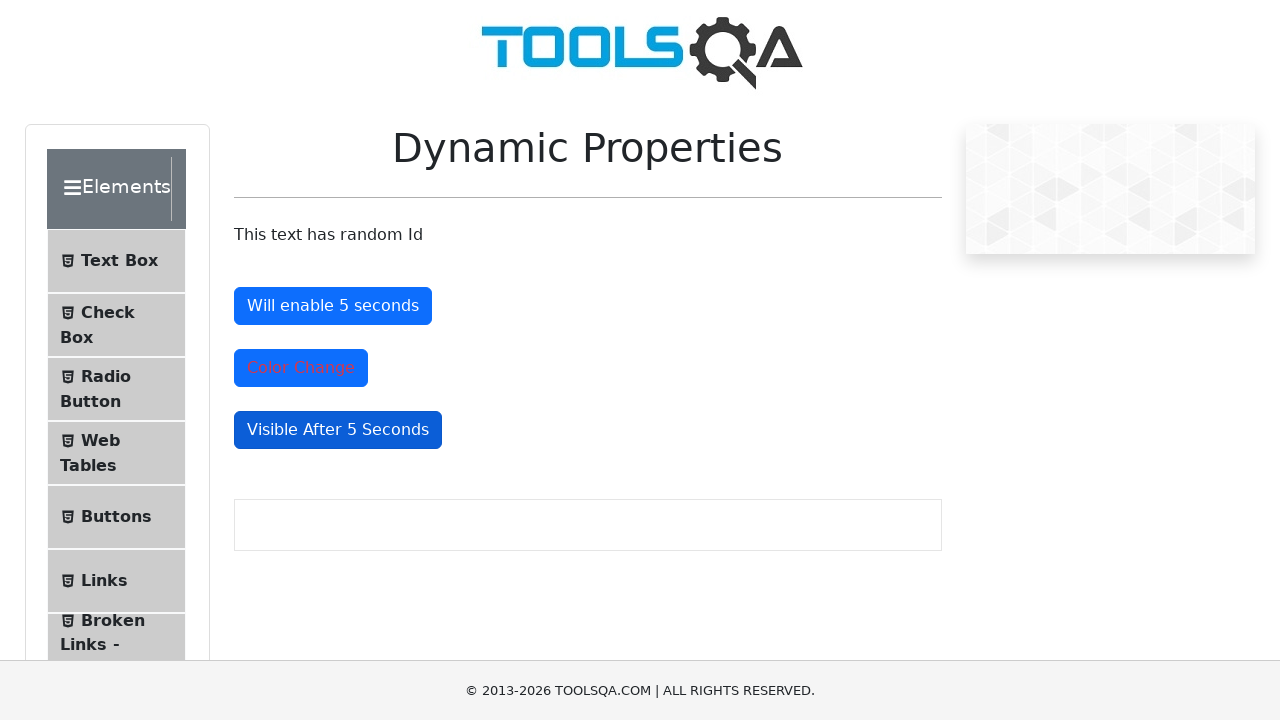